Tests the Polymer TodoMVC application by navigating to the Polymer example and adding a todo item

Starting URL: http://todomvc.com

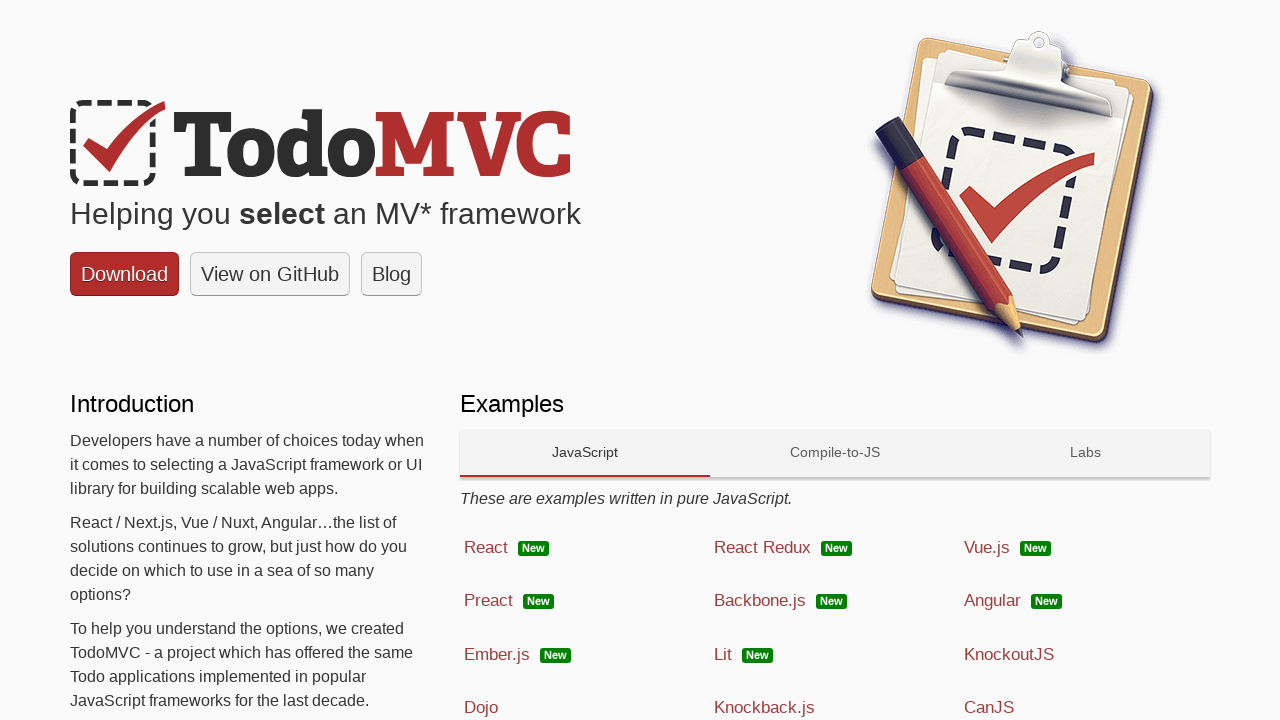

Clicked on Polymer link to navigate to Polymer TodoMVC example at (495, 360) on text=Polymer
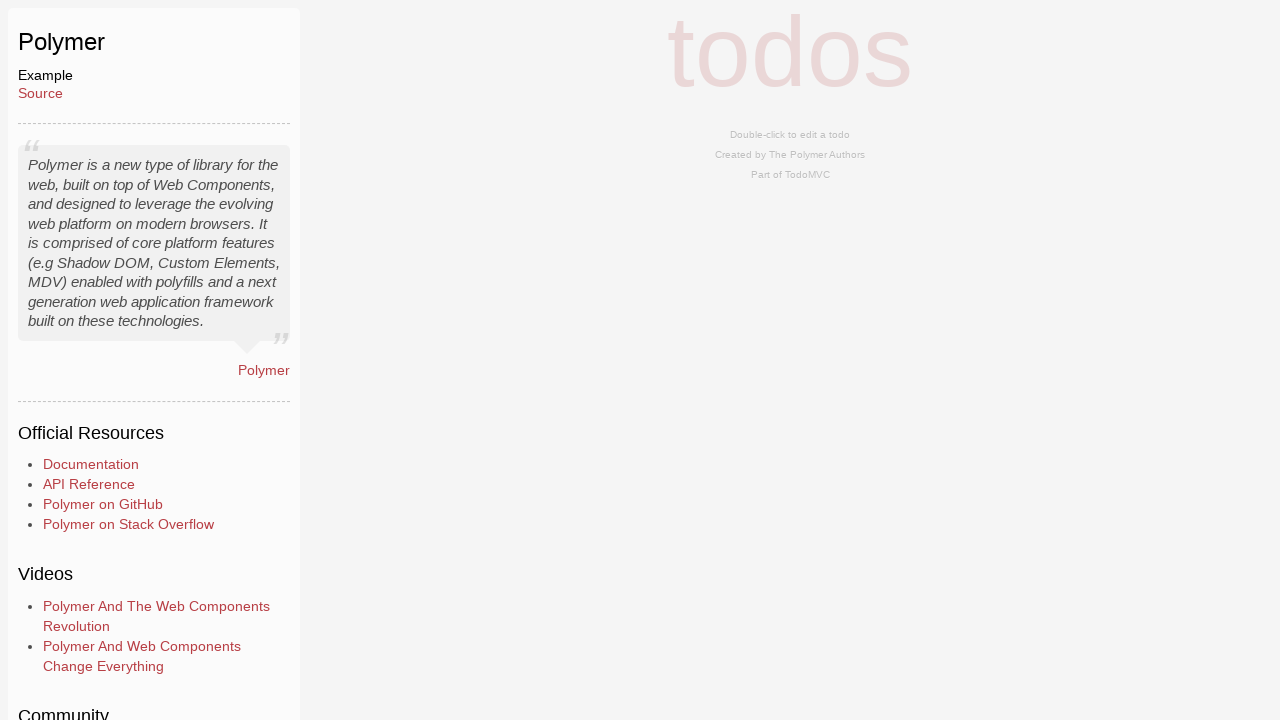

Todo input field is now available
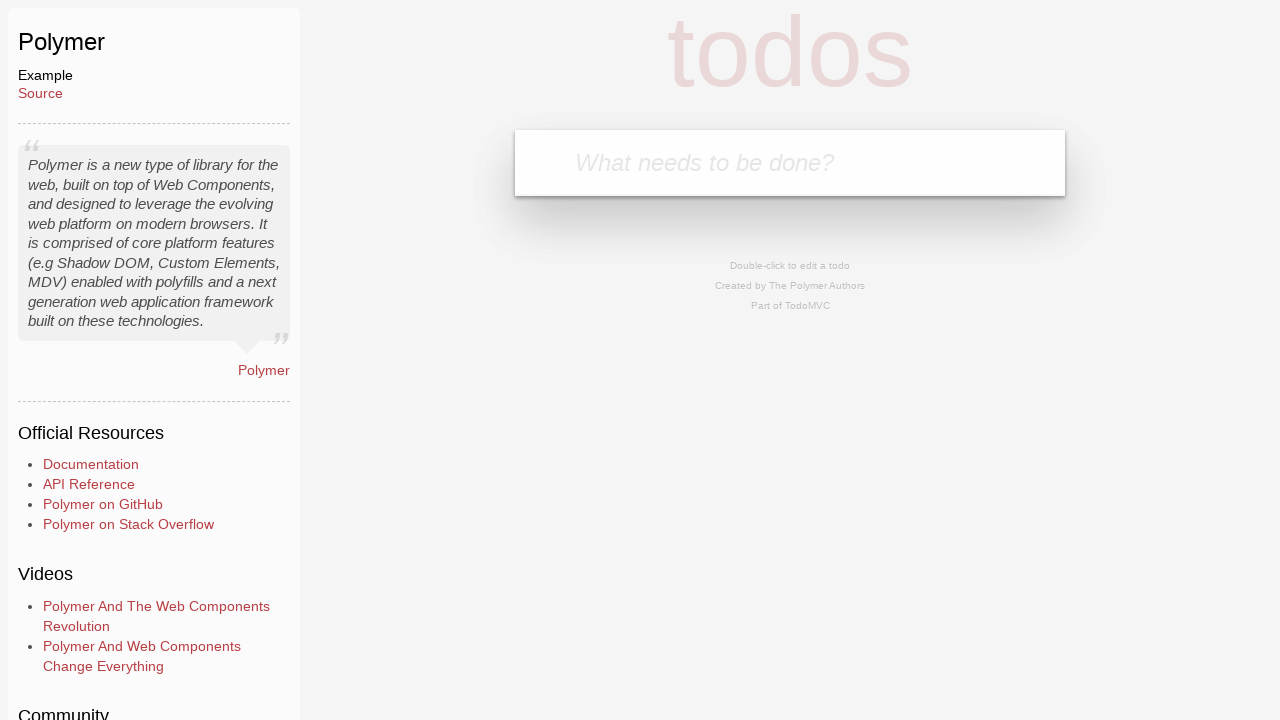

Filled todo input with 'Item 1' on #new-todo
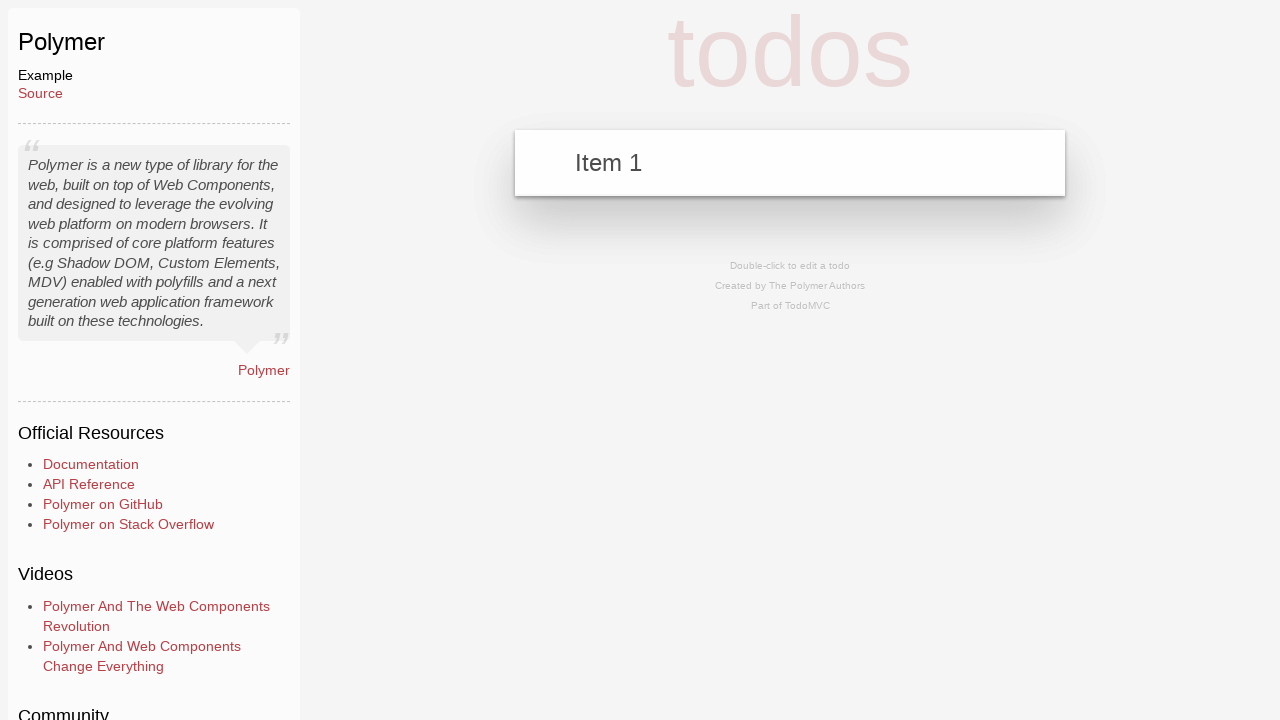

Pressed Enter to add the todo item on #new-todo
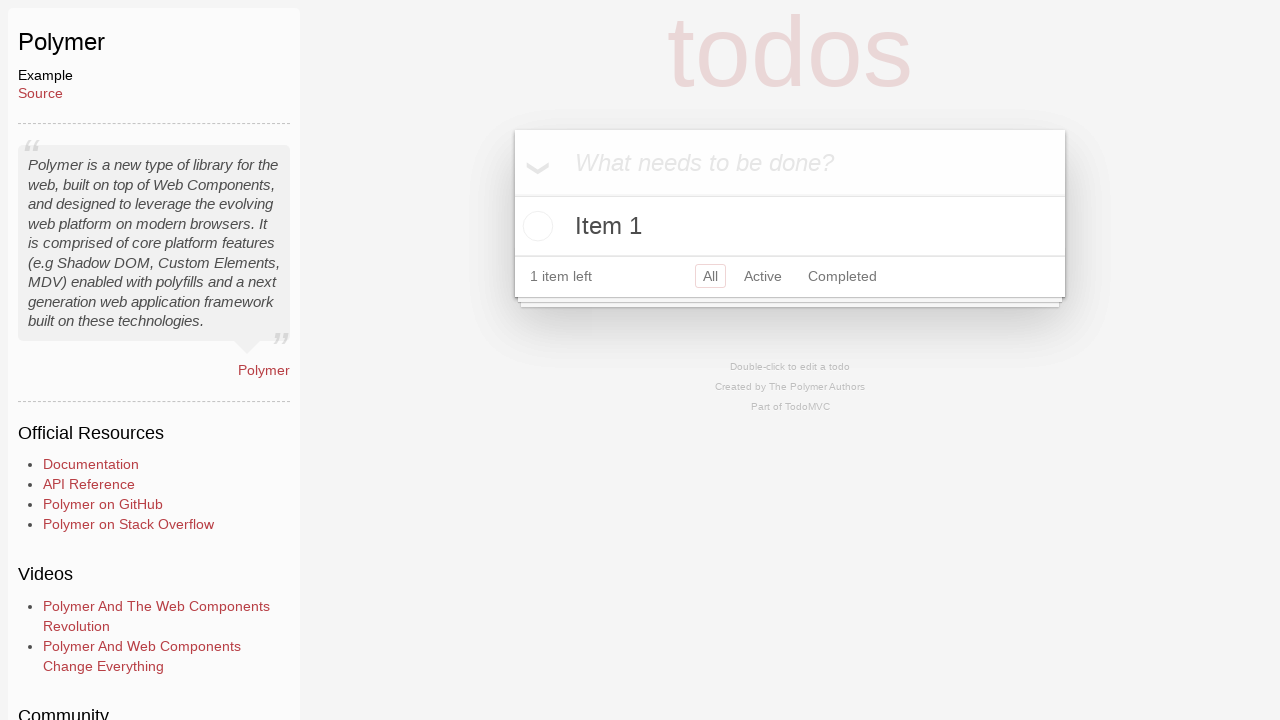

Todo item 'Item 1' appeared in the list
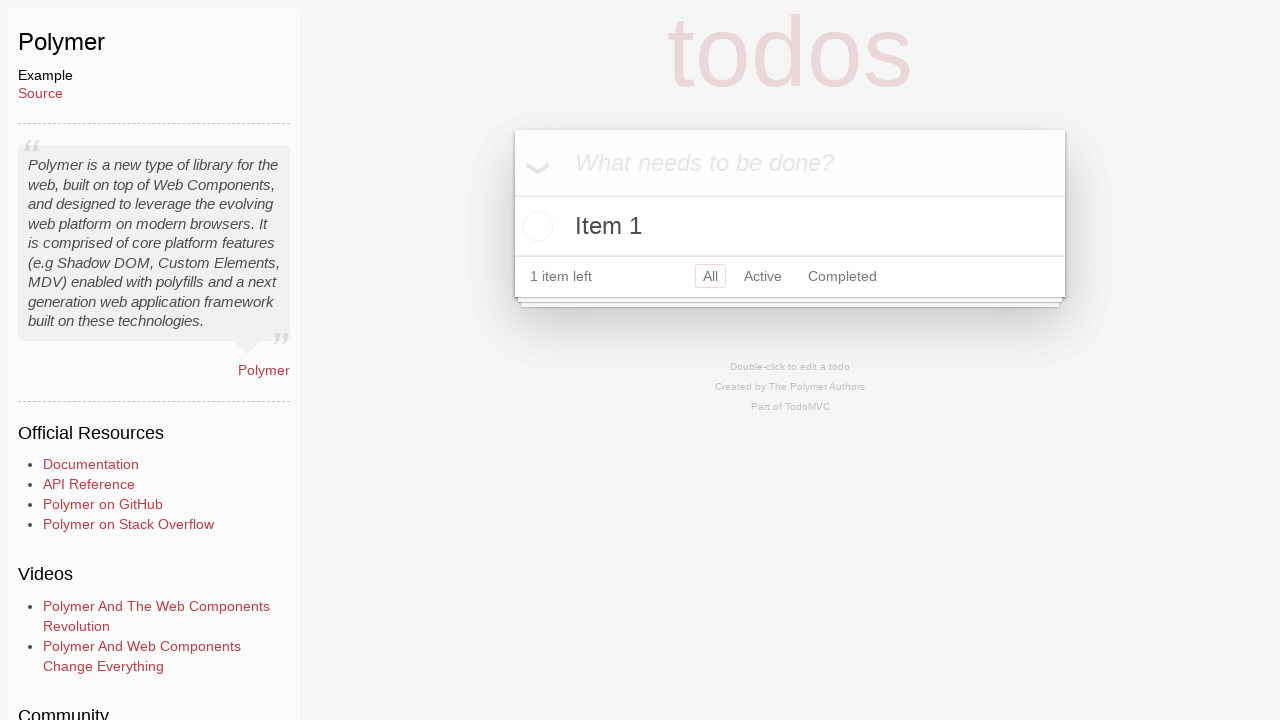

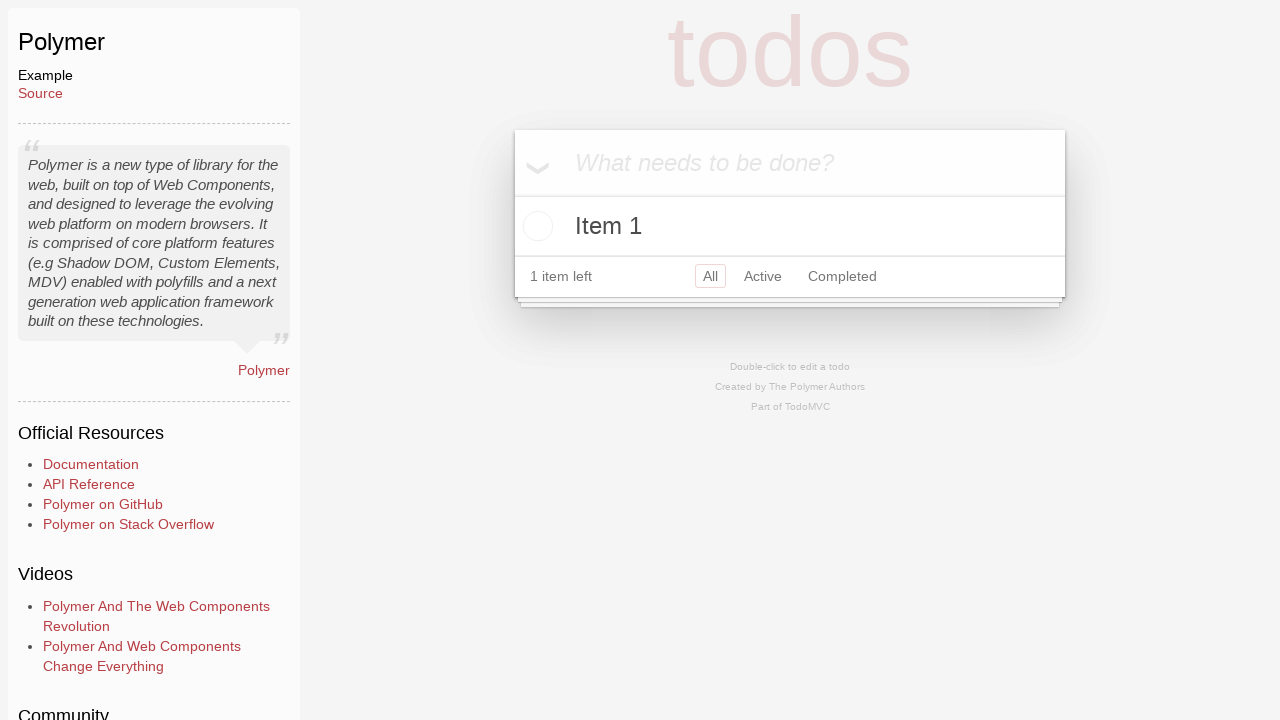